Tests JavaScript prompt alert functionality by clicking the prompt button, entering text into the prompt dialog, and accepting it.

Starting URL: https://the-internet.herokuapp.com/javascript_alerts

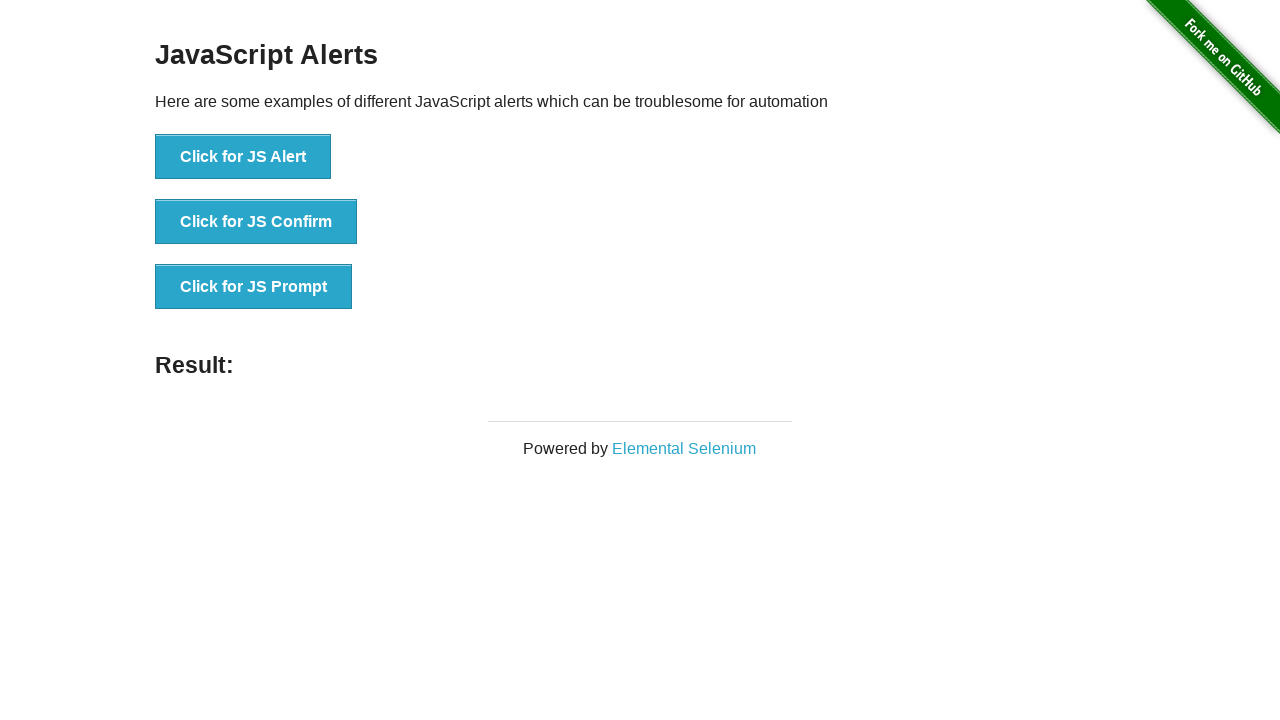

Set up dialog handler to accept prompt with text 'Nikhil'
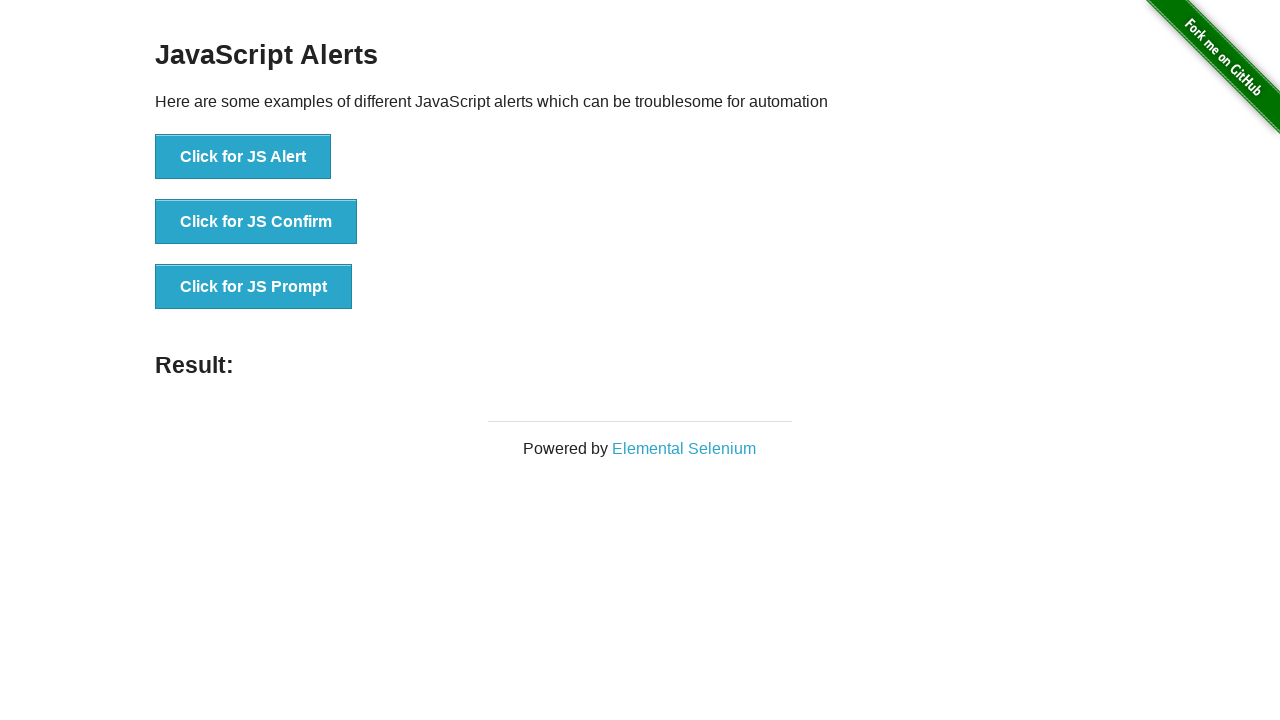

Clicked the 'Click for JS Prompt' button to trigger JavaScript prompt at (254, 287) on xpath=//button[text()='Click for JS Prompt']
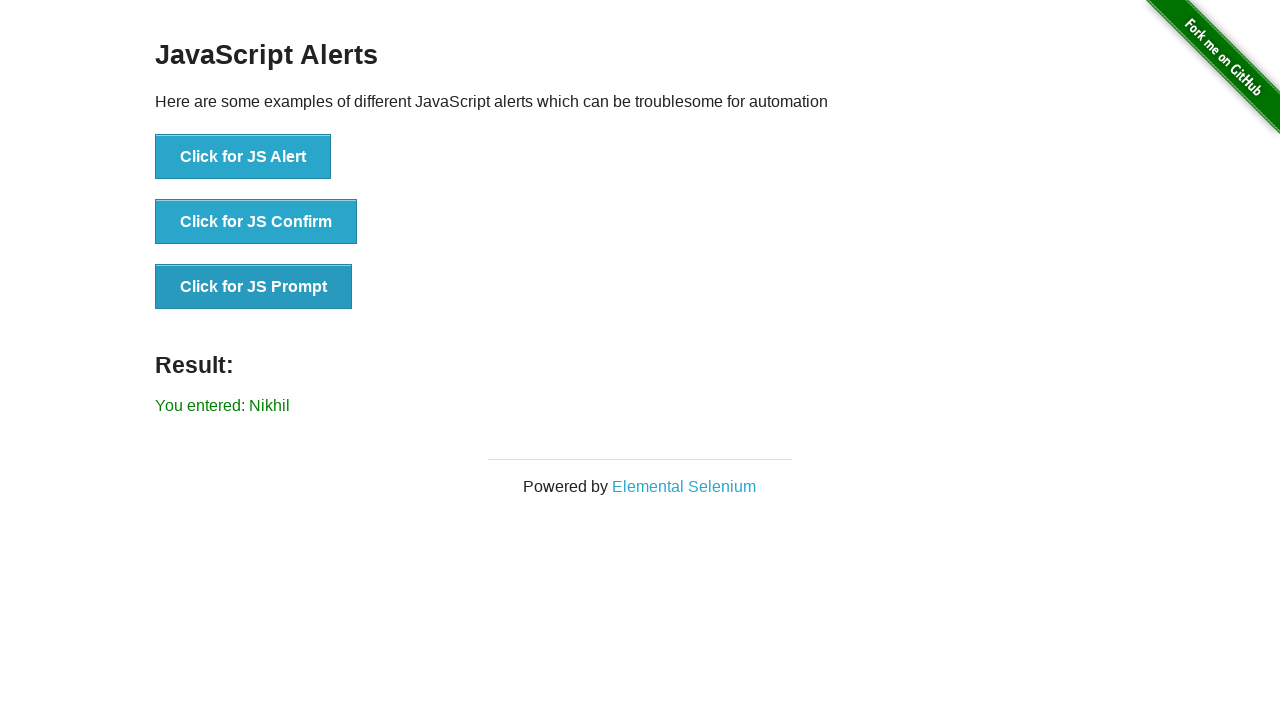

Verified that result message appeared confirming 'Nikhil' was entered in prompt
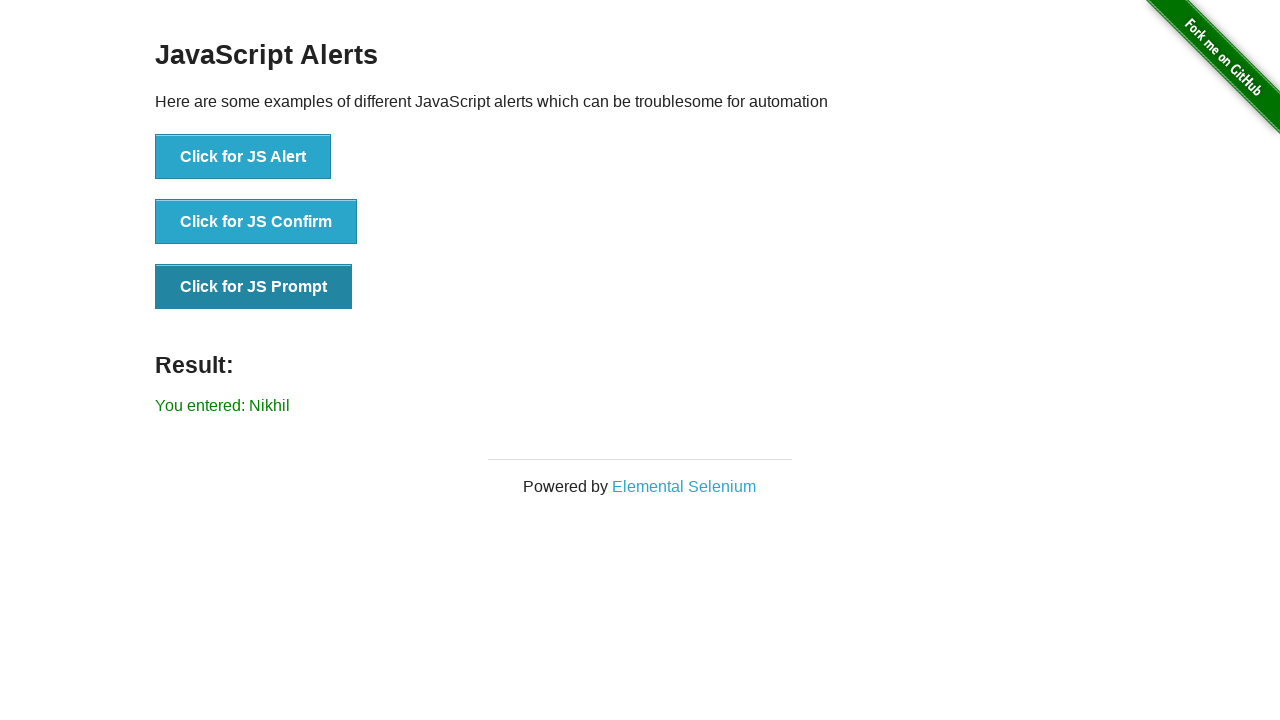

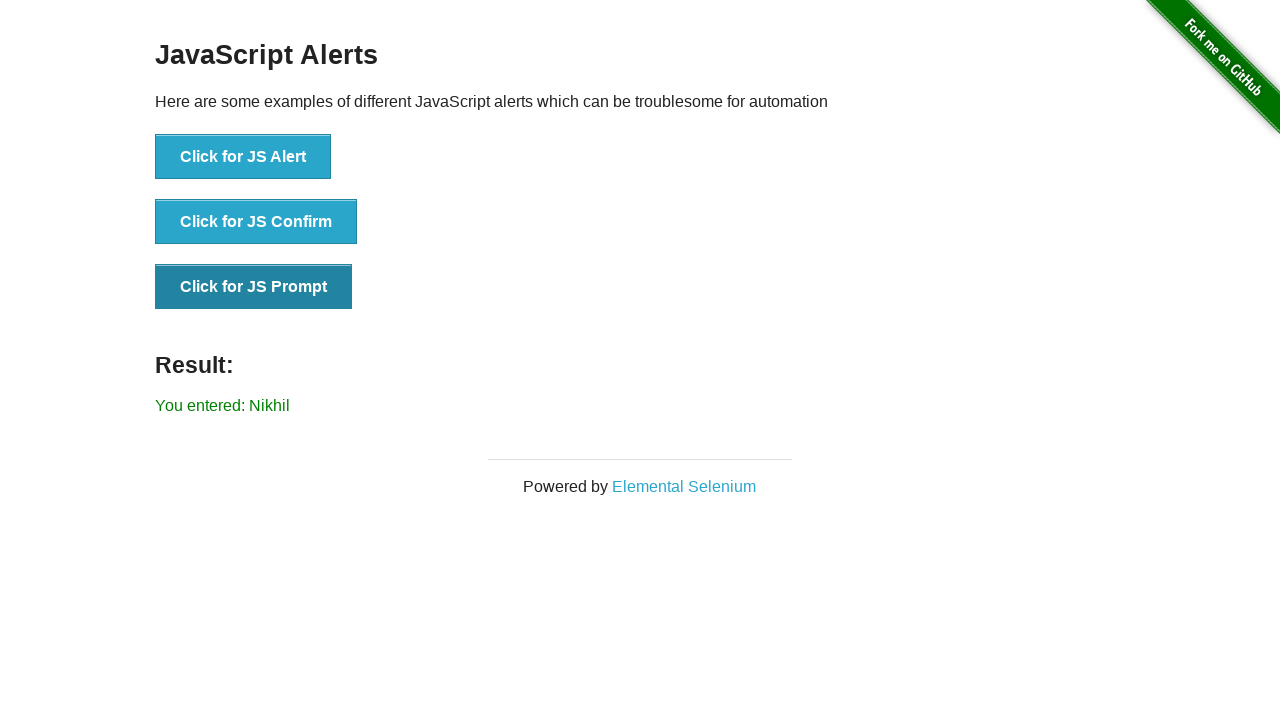